Navigates to the Easygenerator website and verifies that link elements are present on the page

Starting URL: https://easygenerator.com

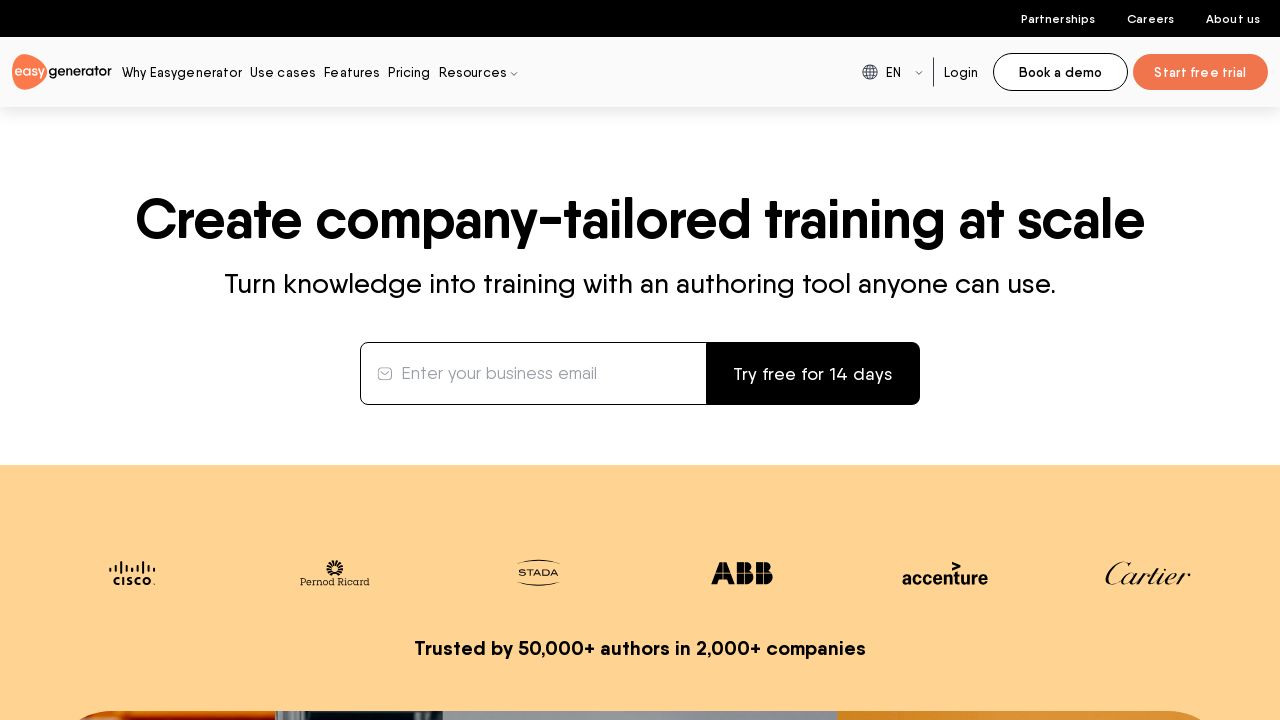

Waited for link elements to load on Easygenerator website
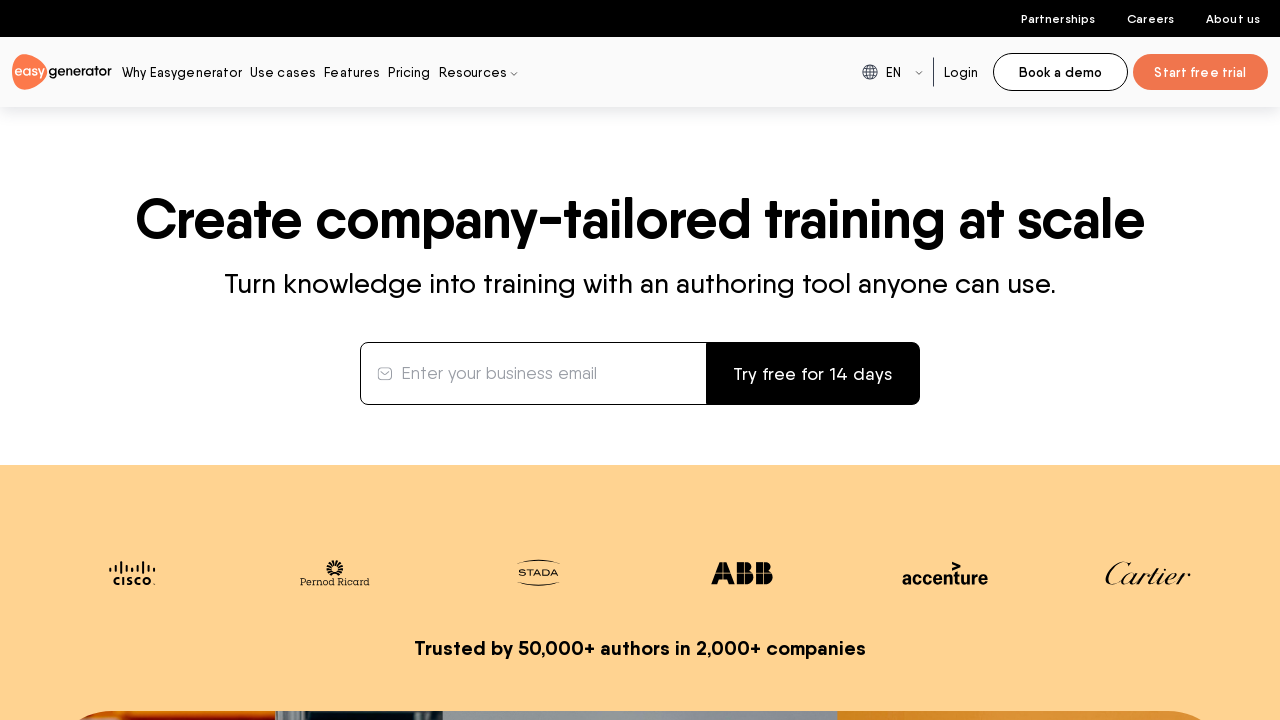

Located all anchor elements on the page
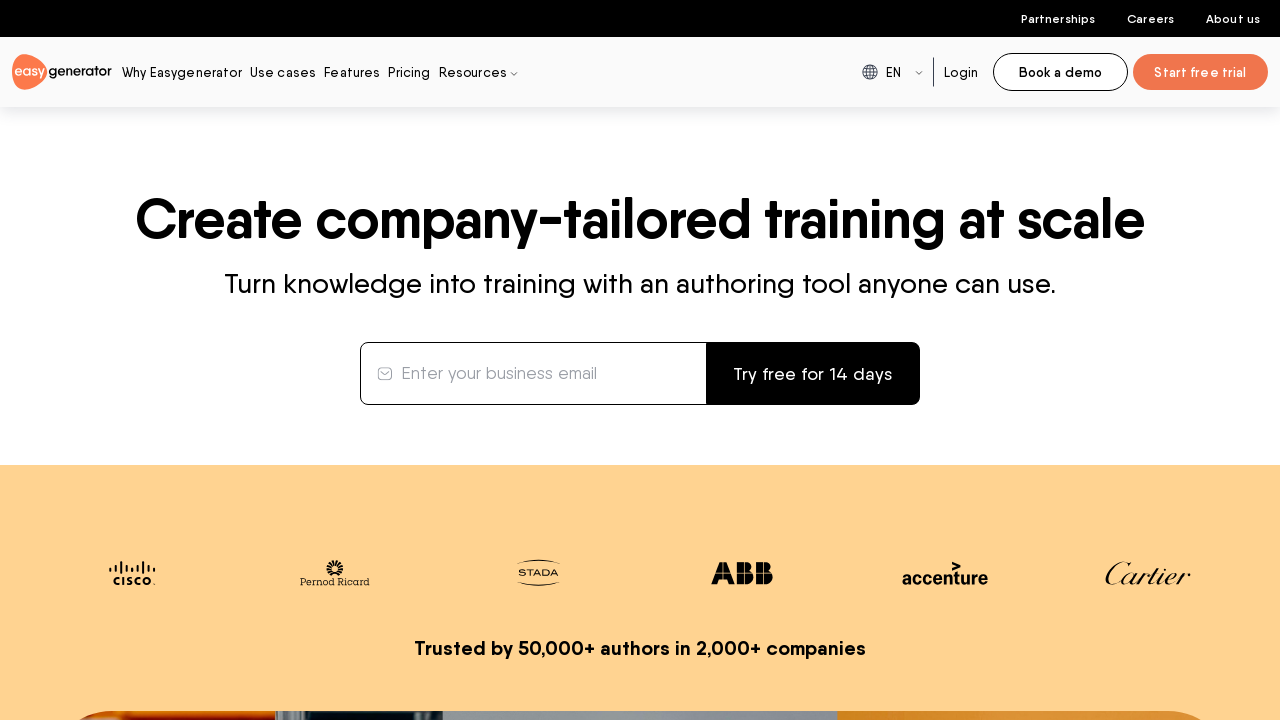

Verified first link element is present and visible
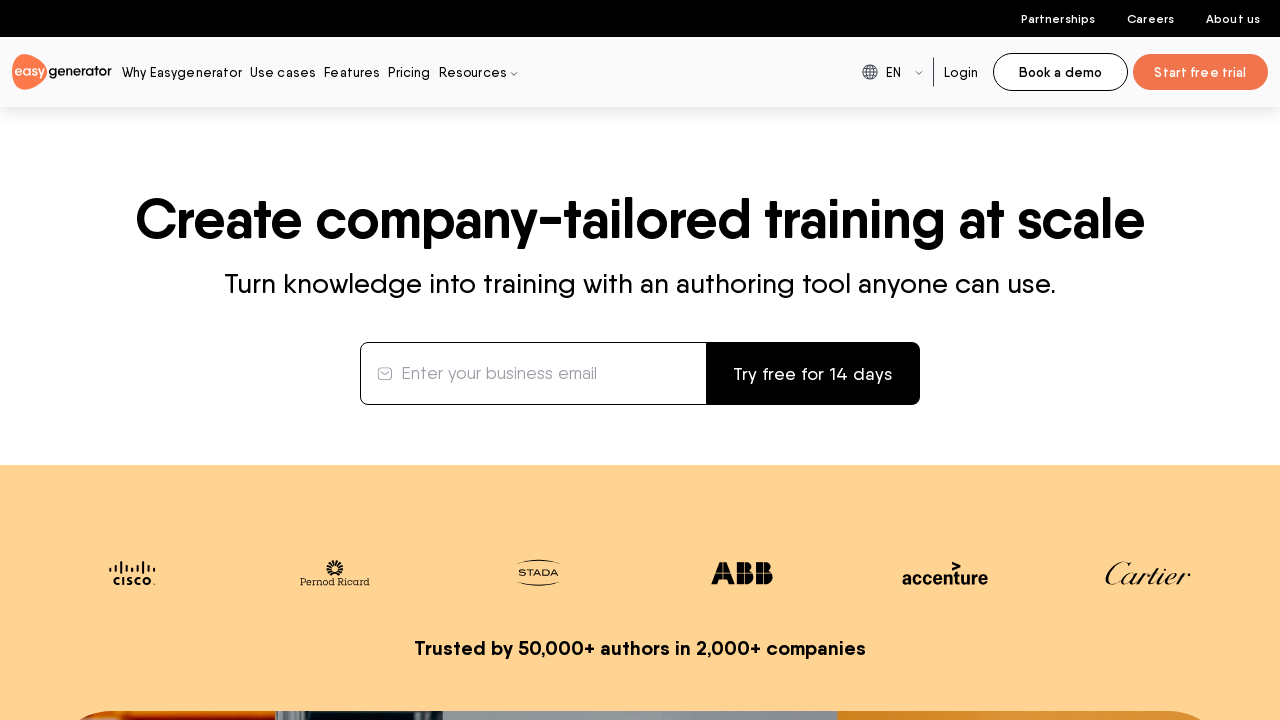

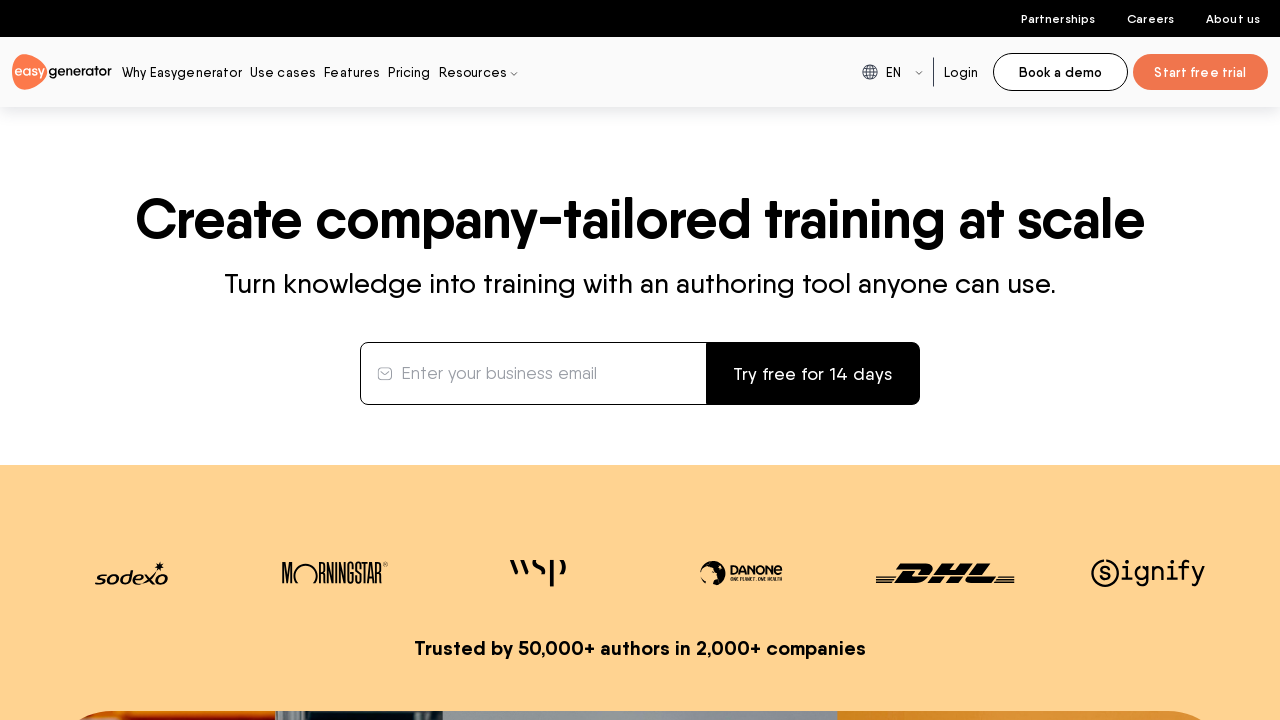